Tests right-click (context click) functionality on the Downloads link on the Selenium website. Note: Native context menu interactions cannot be replicated in Playwright.

Starting URL: https://www.selenium.dev/

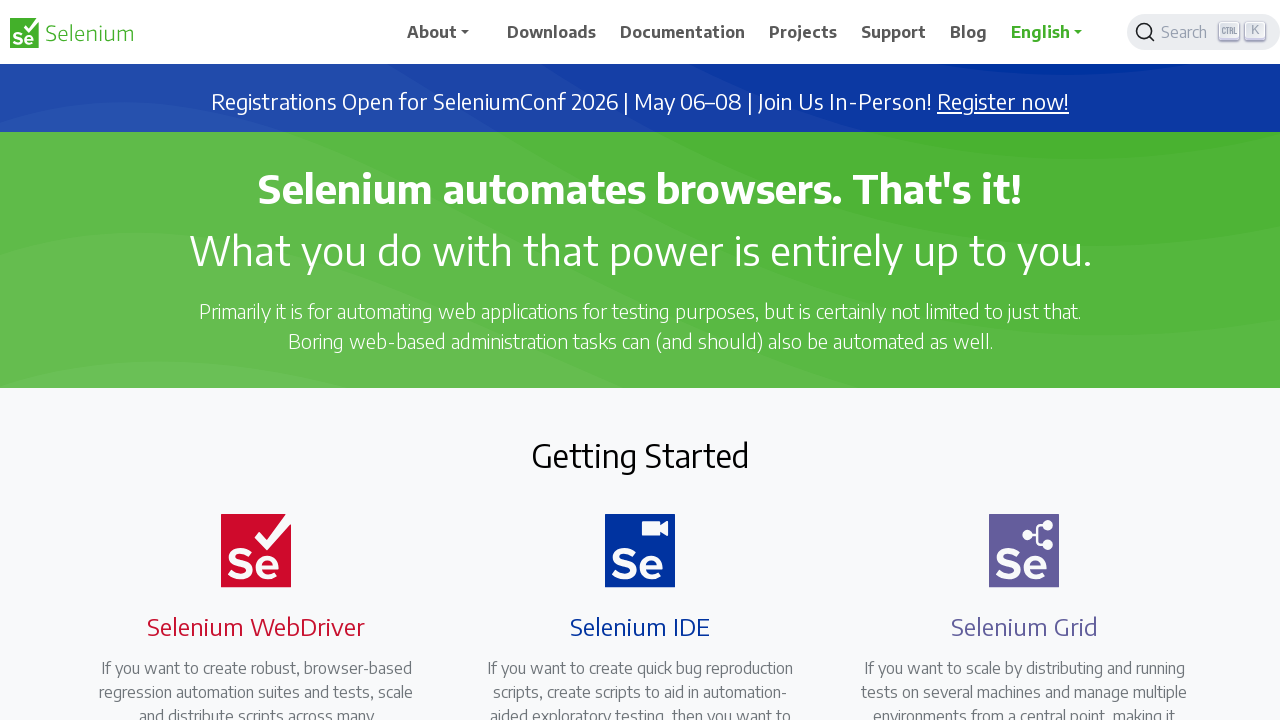

Waited for page to load (domcontentloaded state)
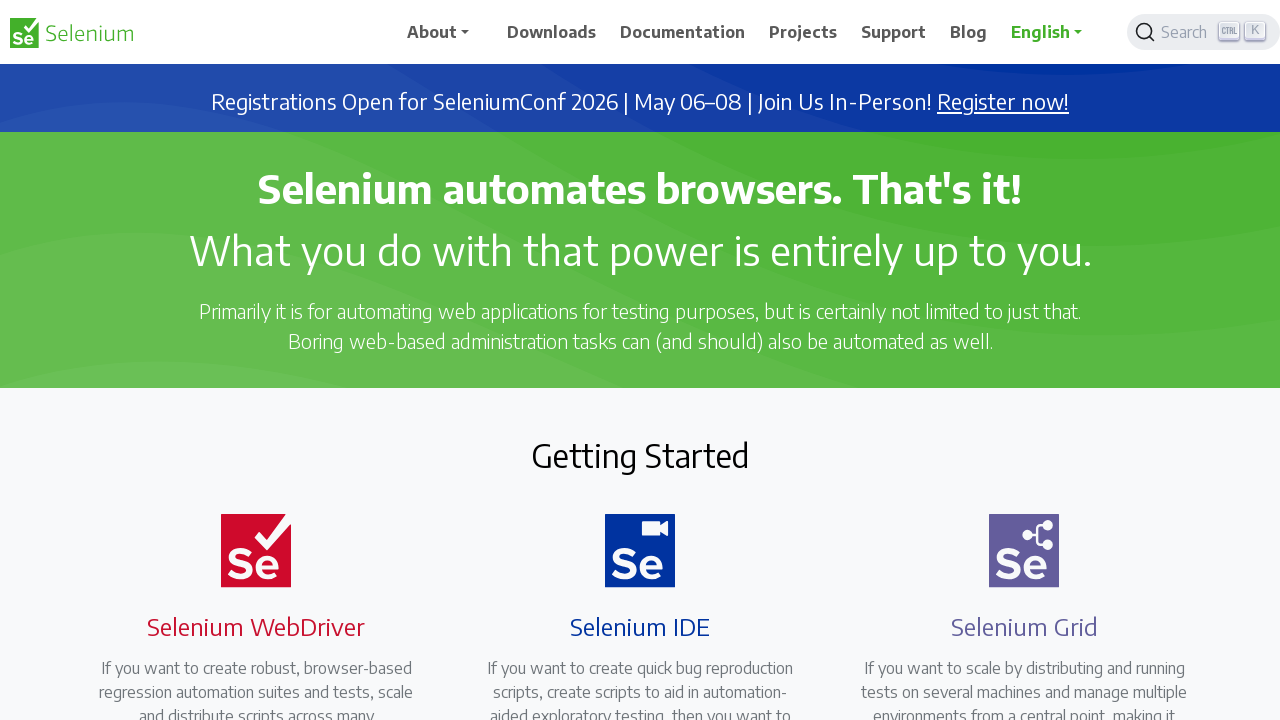

Located Downloads element on the page
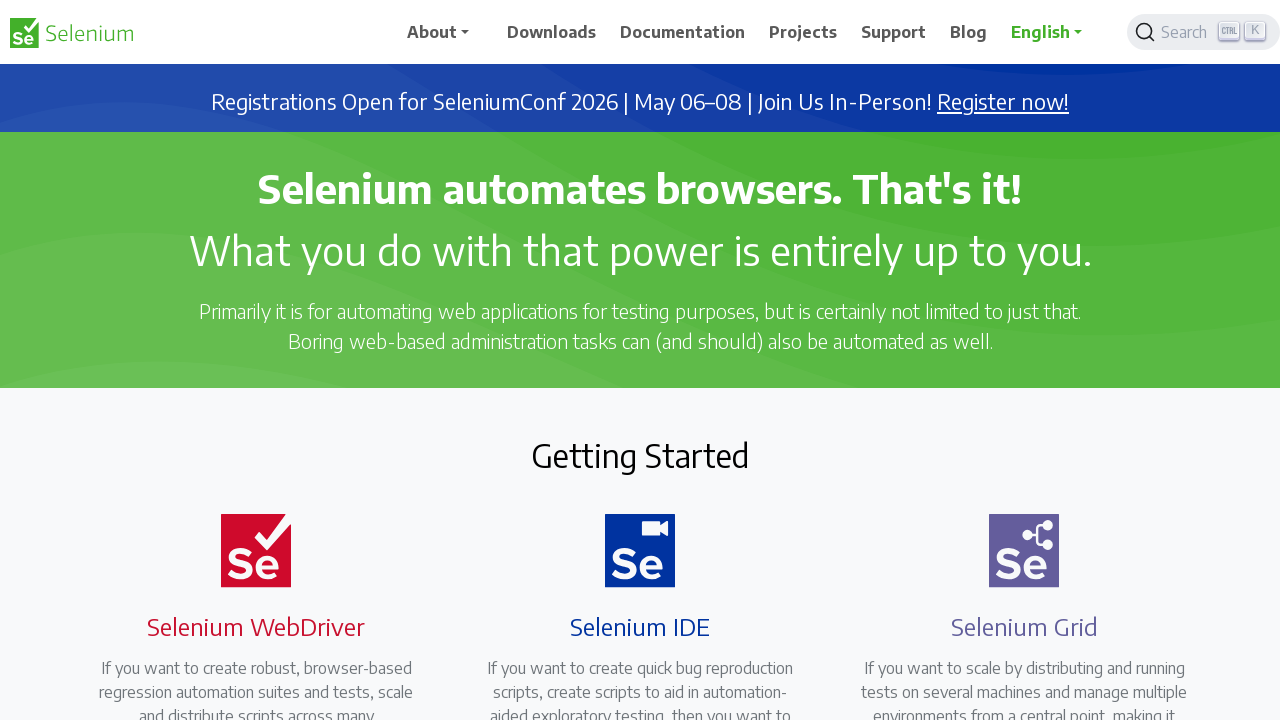

Right-clicked (context clicked) on Downloads link at (552, 32) on xpath=//span[.='Downloads']
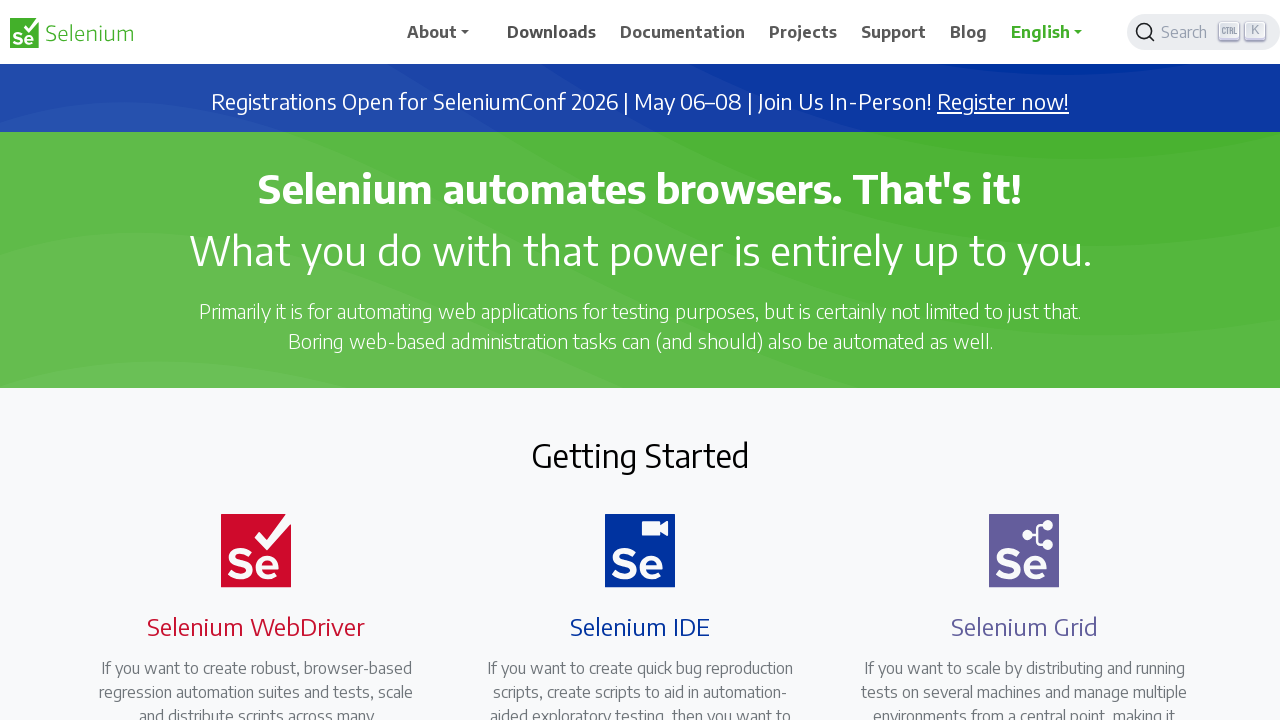

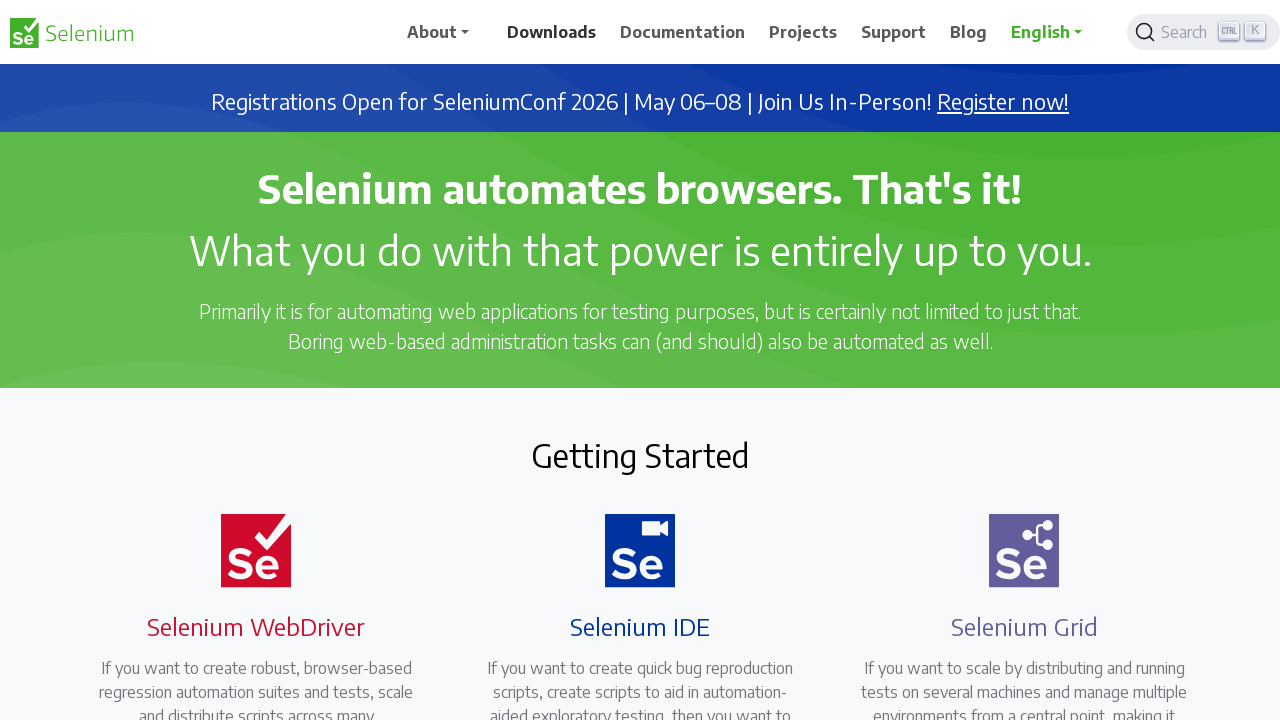